Waits for a random element to display the number "7" then clicks a button

Starting URL: https://selenium-waits-mysterious-page.vercel.app/

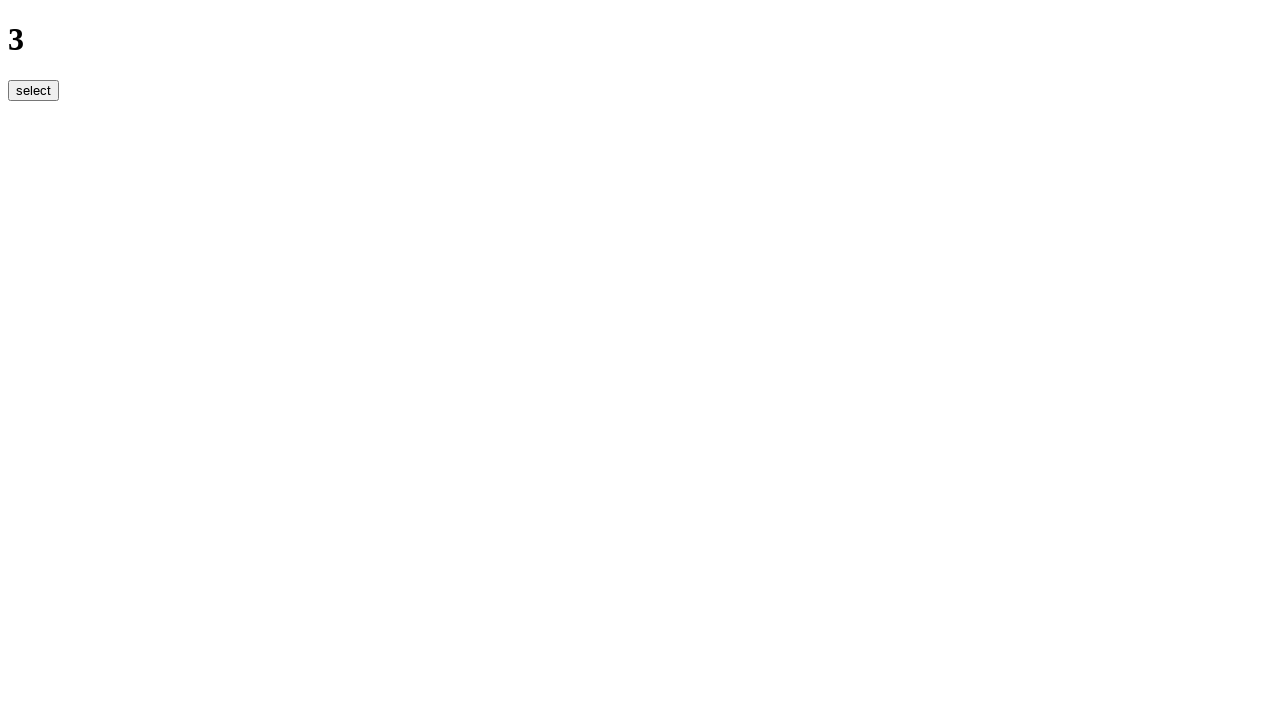

Waited for random element to display number '7'
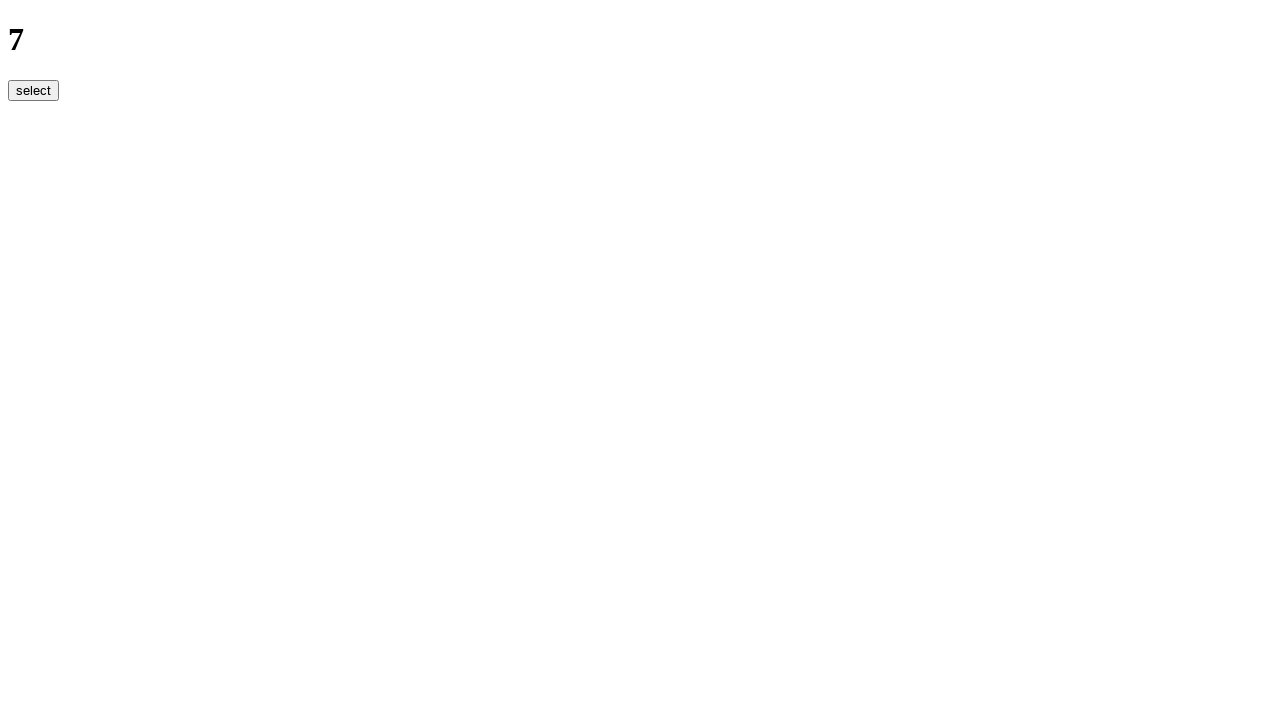

Clicked the button at (34, 90) on button
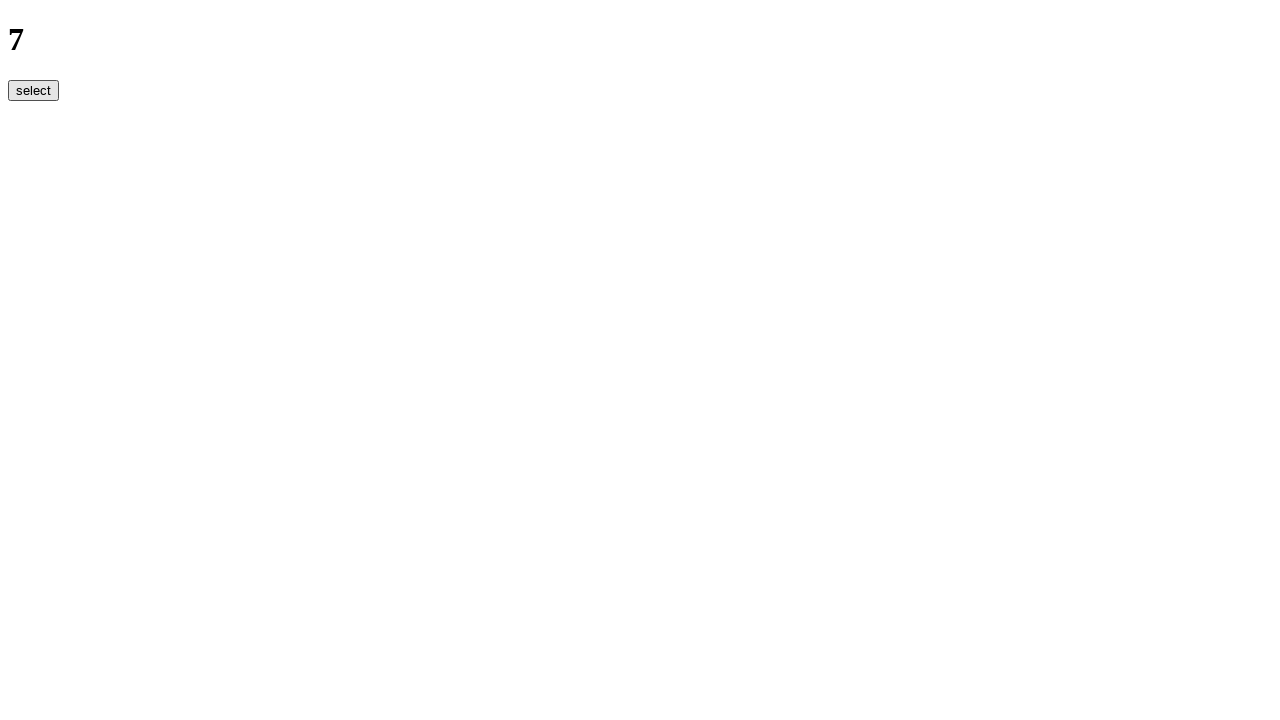

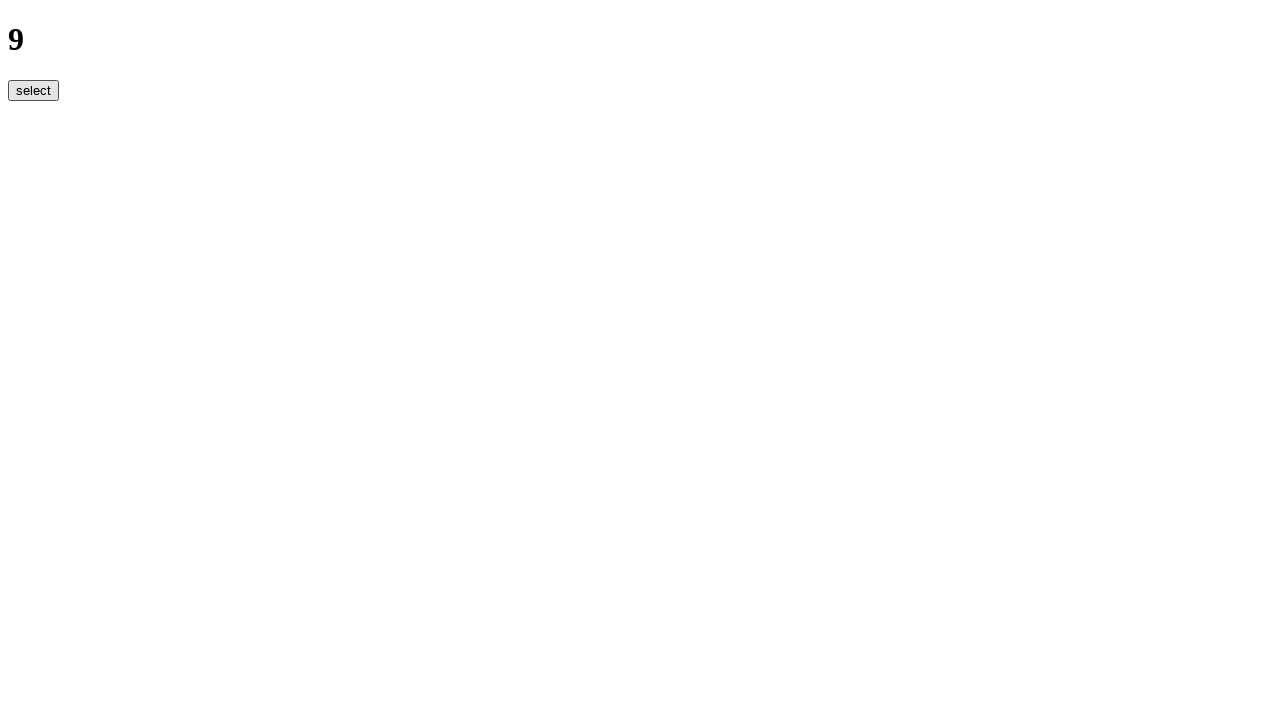